Tests confirm dialog acceptance which navigates to a new page when accepted

Starting URL: https://www.selenium.dev/selenium/web/alerts.html

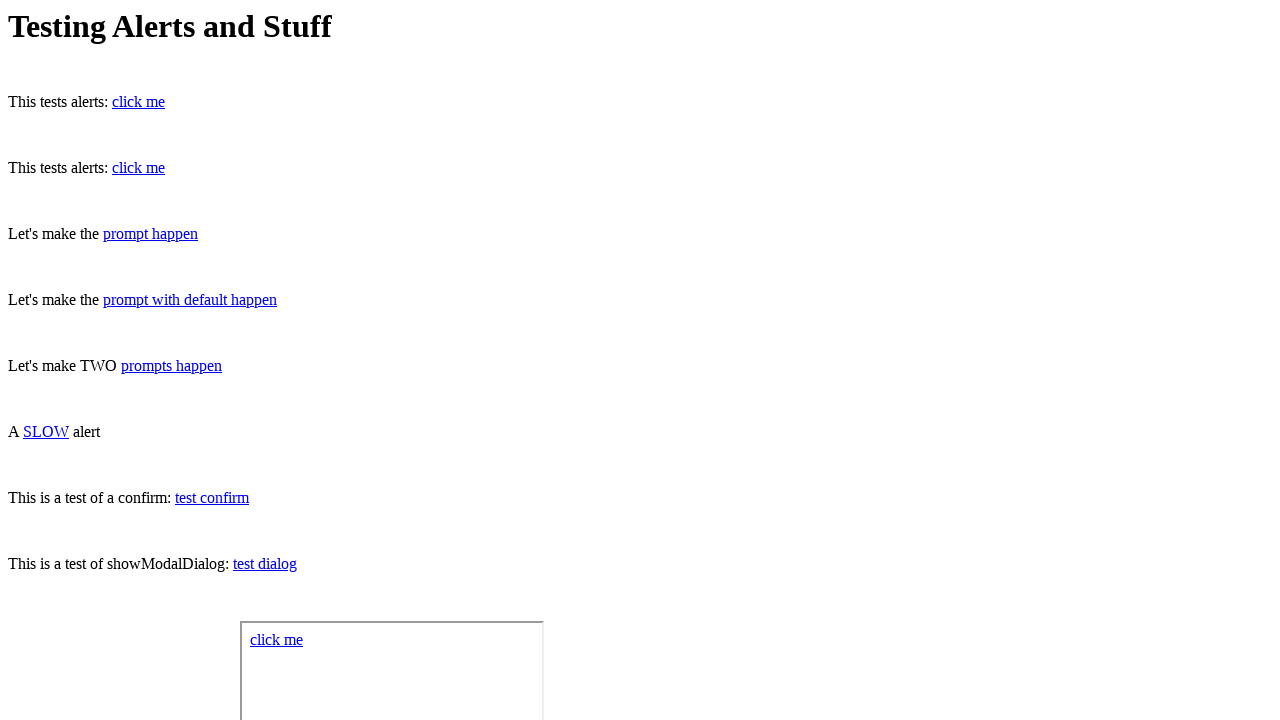

Set up dialog handler to accept confirm dialogs
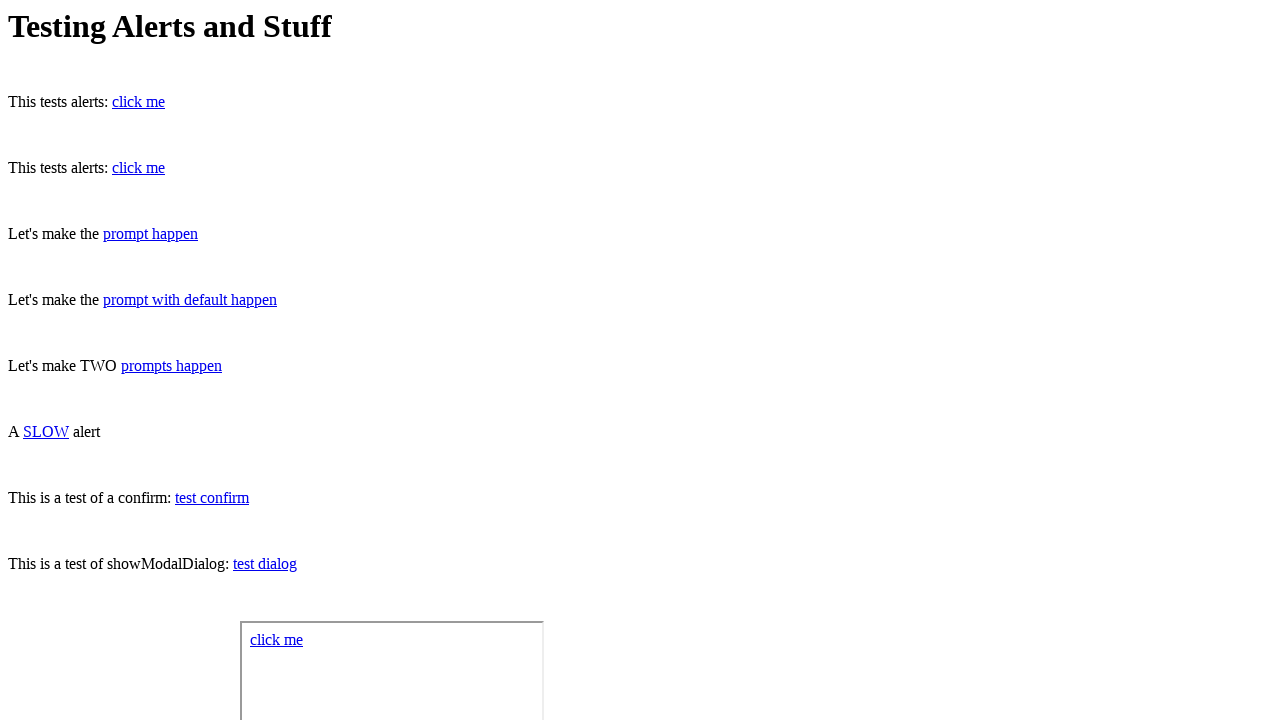

Clicked confirm button to trigger confirm dialog at (212, 498) on #confirm
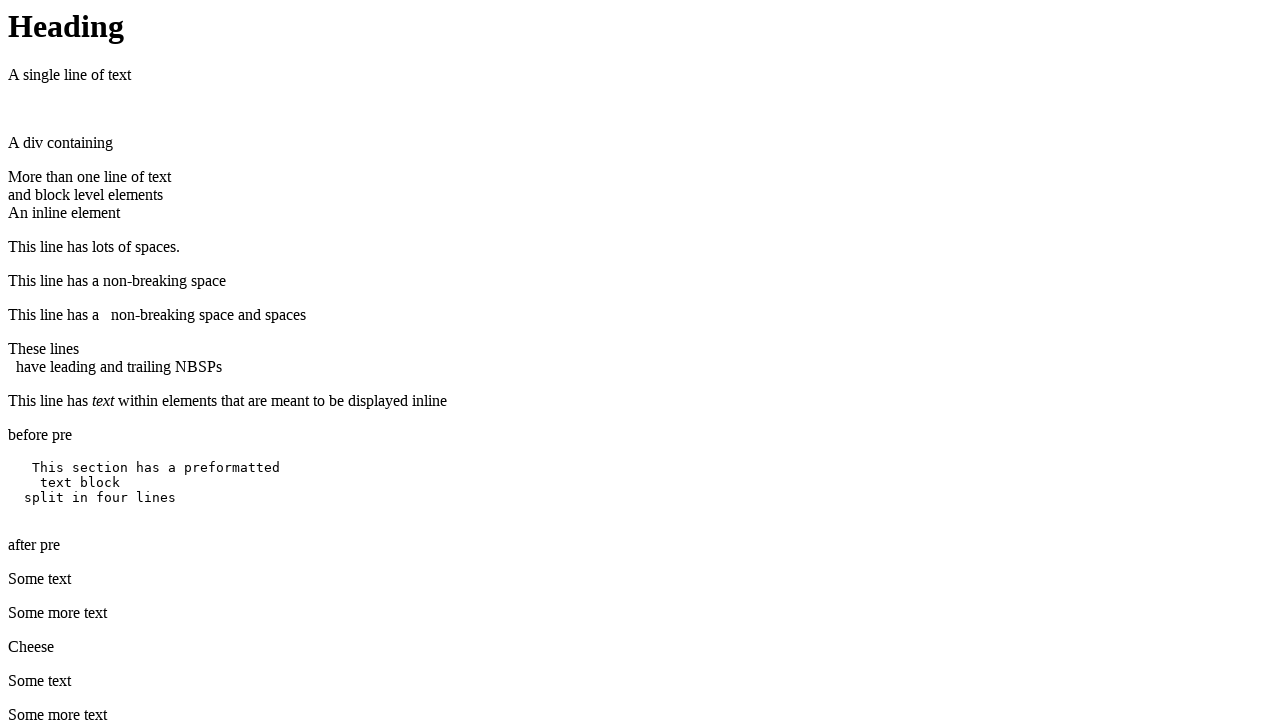

Confirm dialog was accepted and navigation to new page completed with heading verification
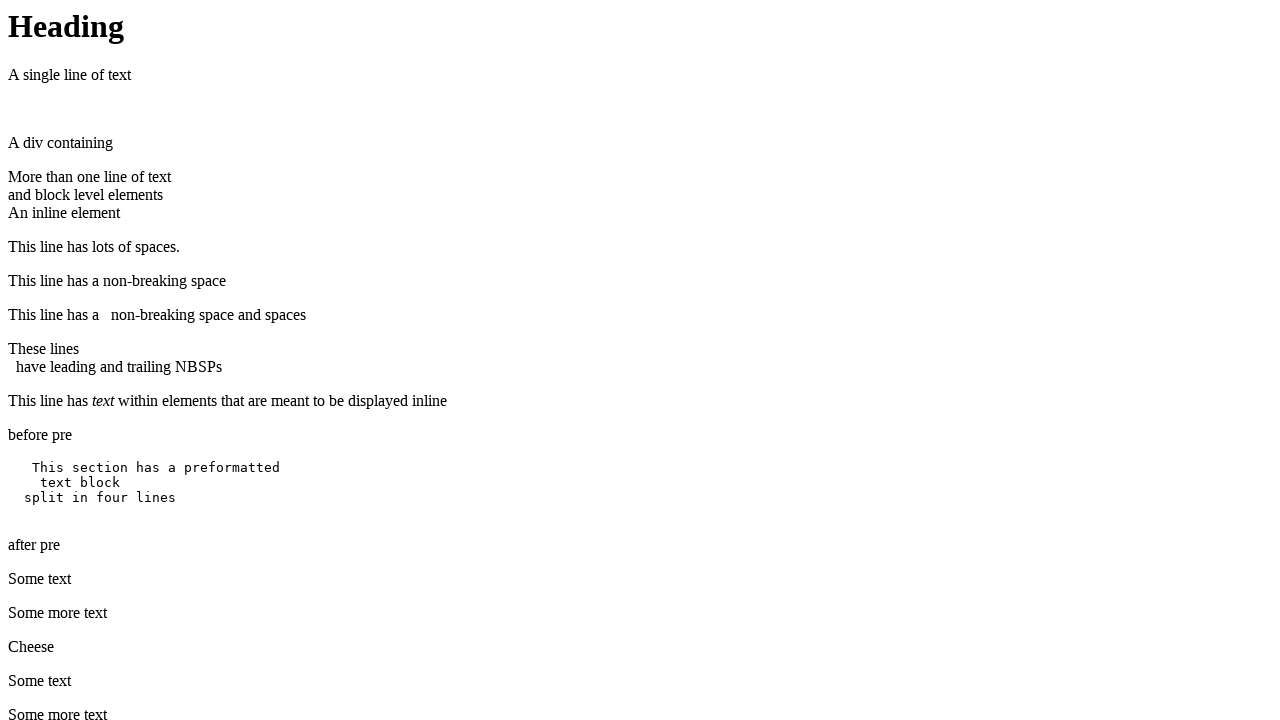

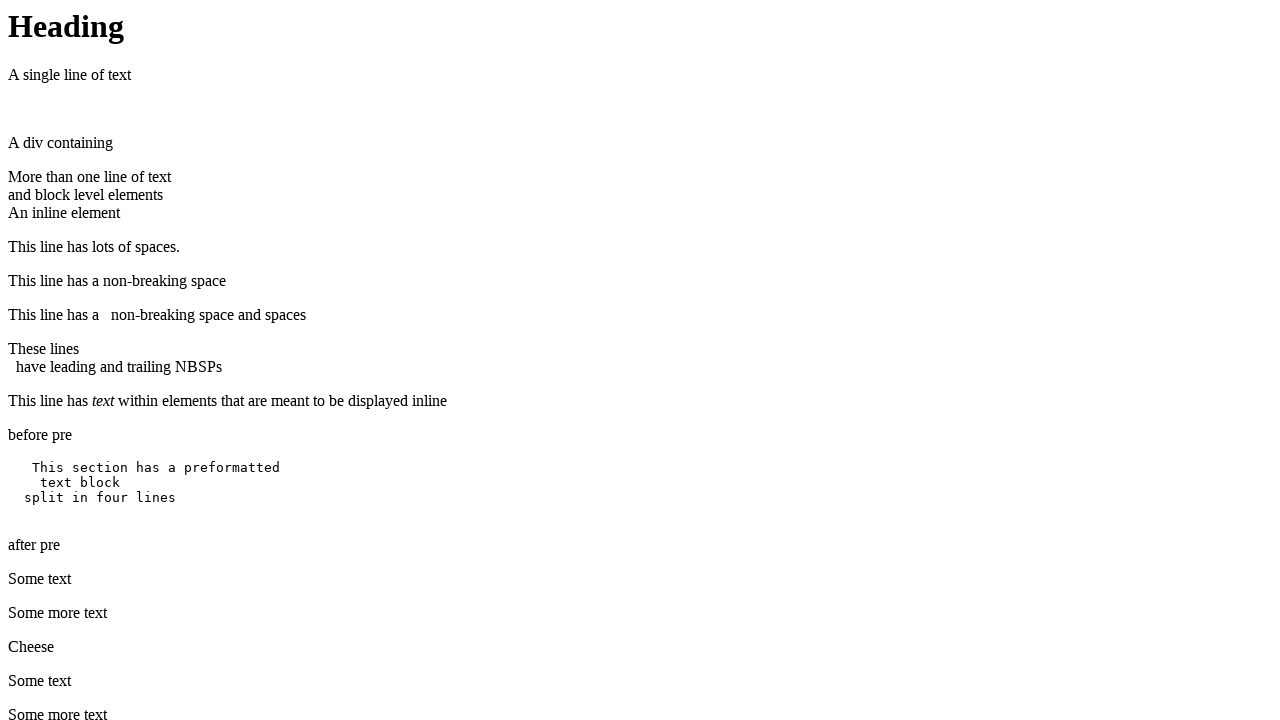